Tests various button properties and interactions including clicking buttons, checking enabled state, getting position, color, and size attributes

Starting URL: https://leafground.com/button.xhtml

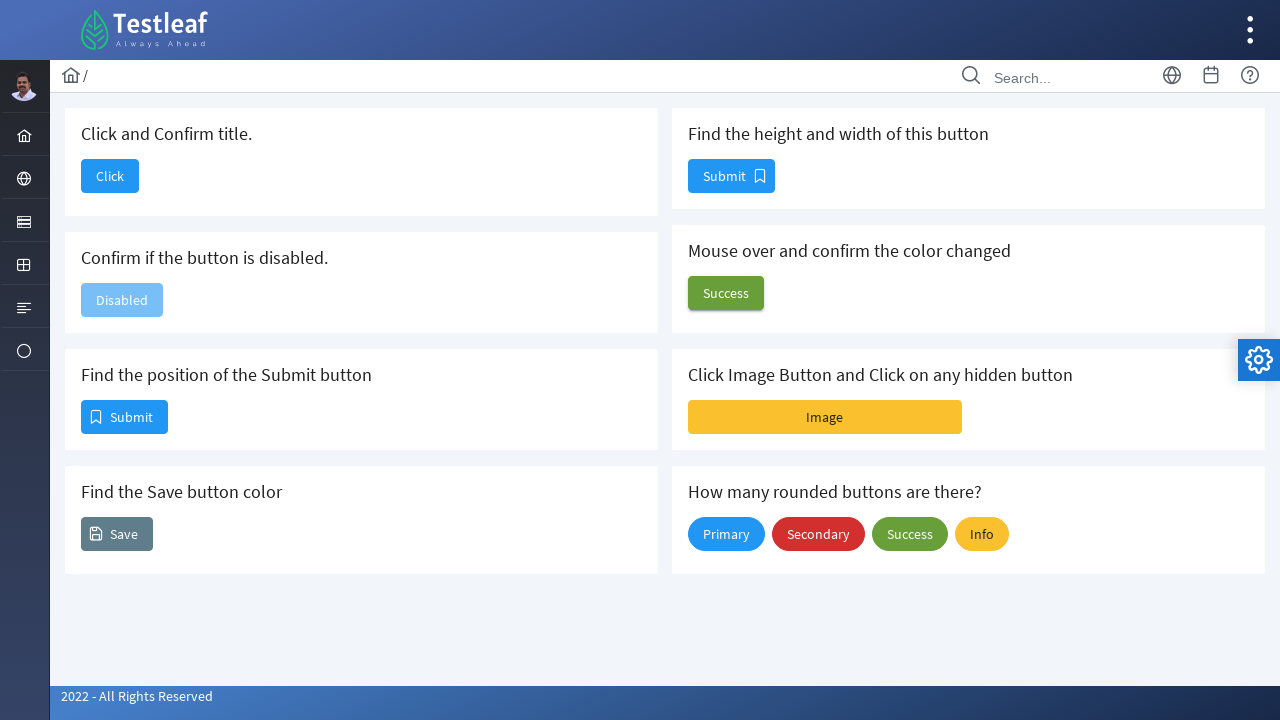

Clicked button to confirm title at (110, 176) on xpath=//h5[text()='Click and Confirm title.']/following-sibling::button/span[tex
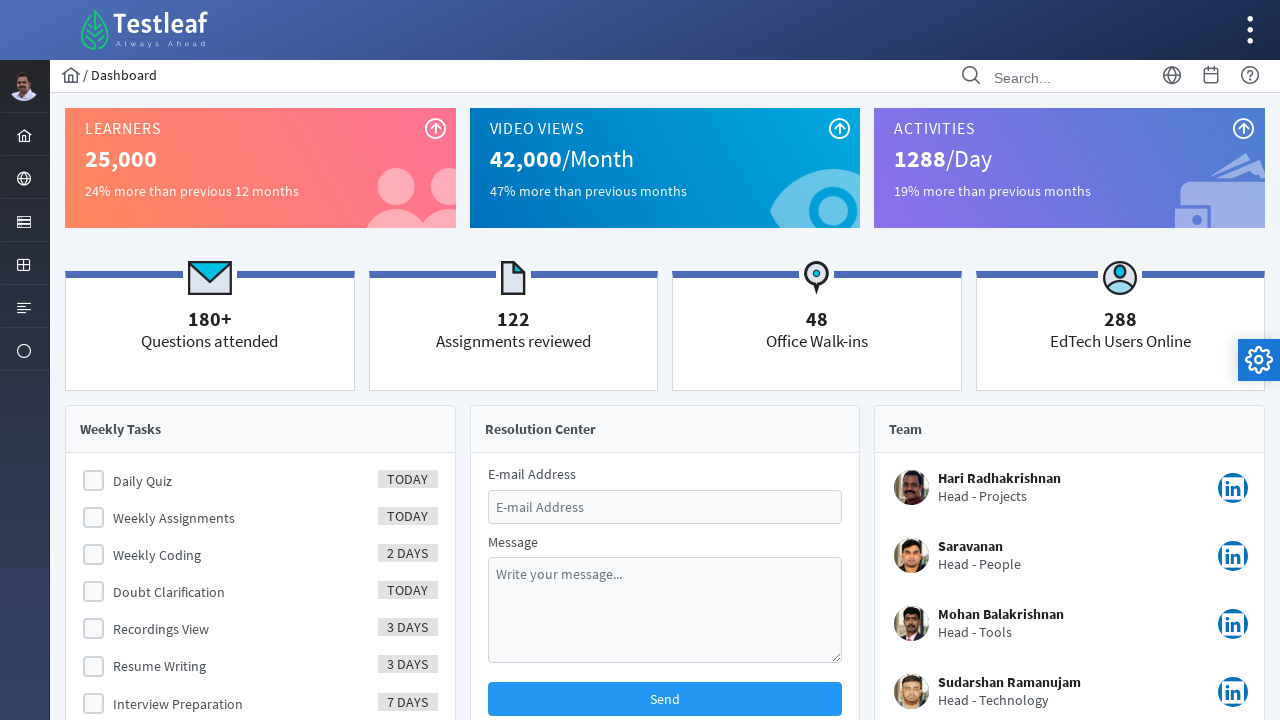

Retrieved page title: Dashboard
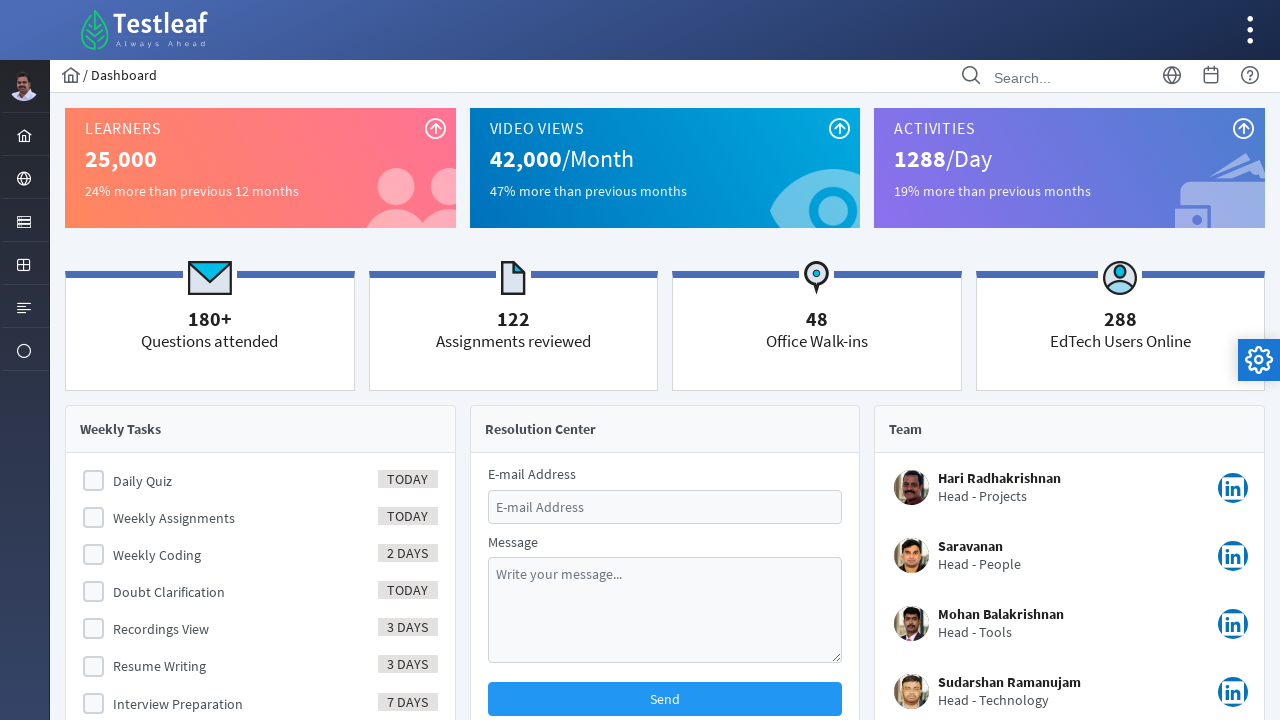

Navigated back to button page
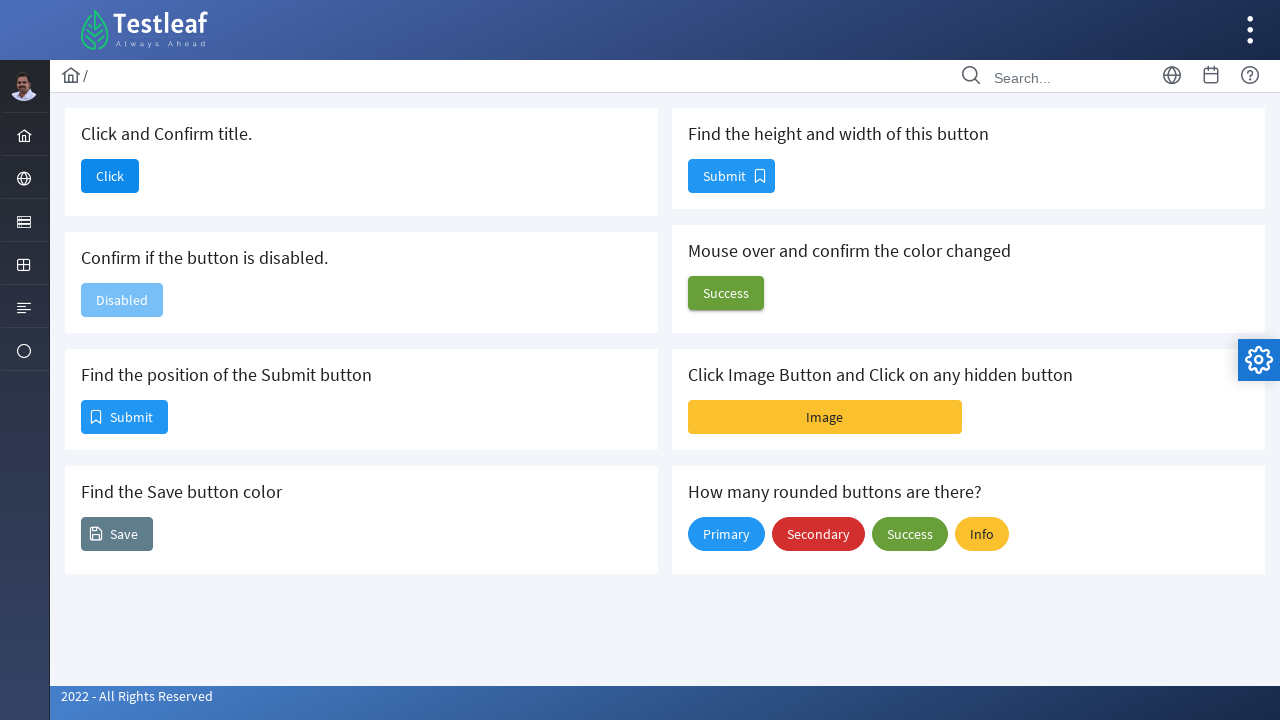

Checked if disable button is enabled: False
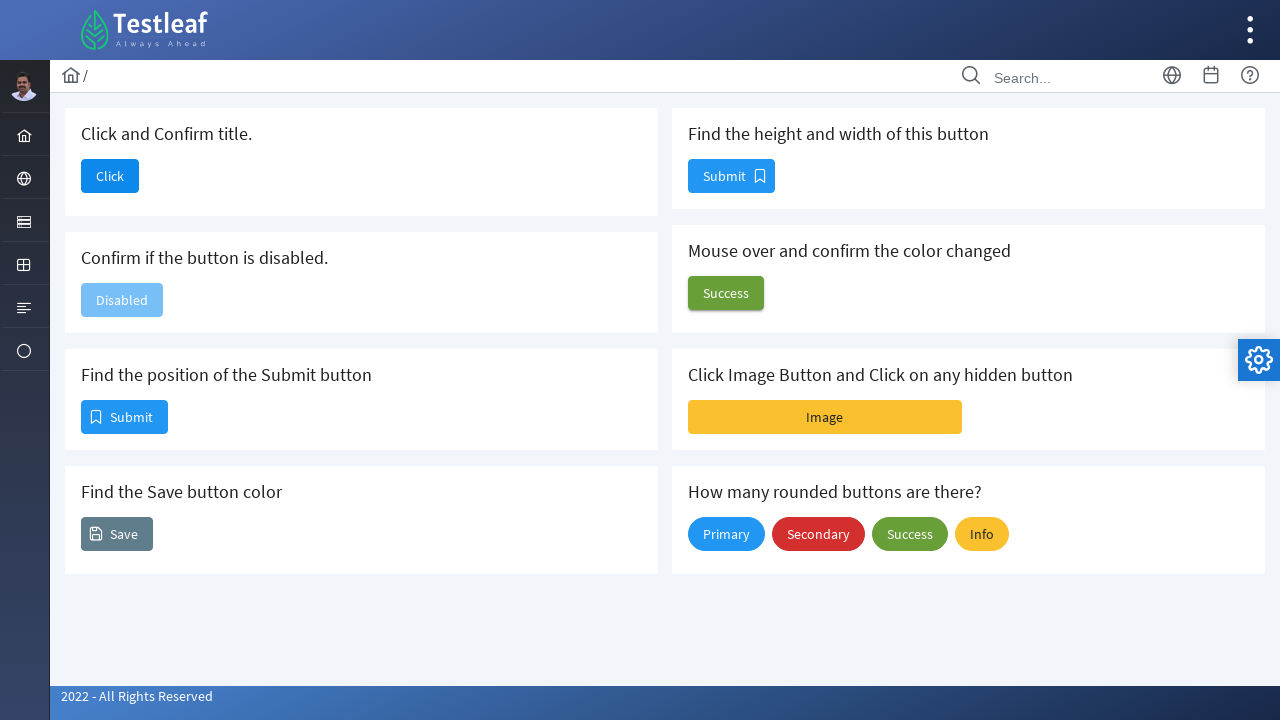

Retrieved Submit button position: {'x': 81, 'y': 400, 'width': 87, 'height': 34}
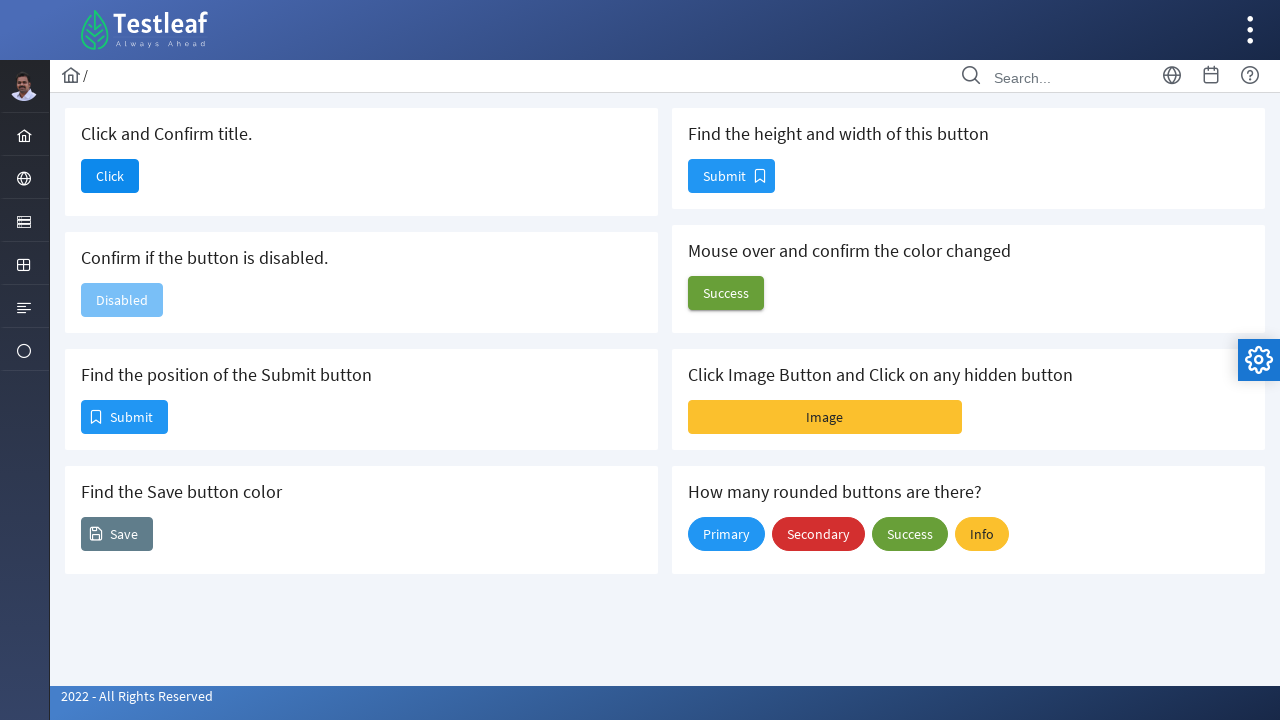

Retrieved Save button background color: rgb(96, 125, 139)
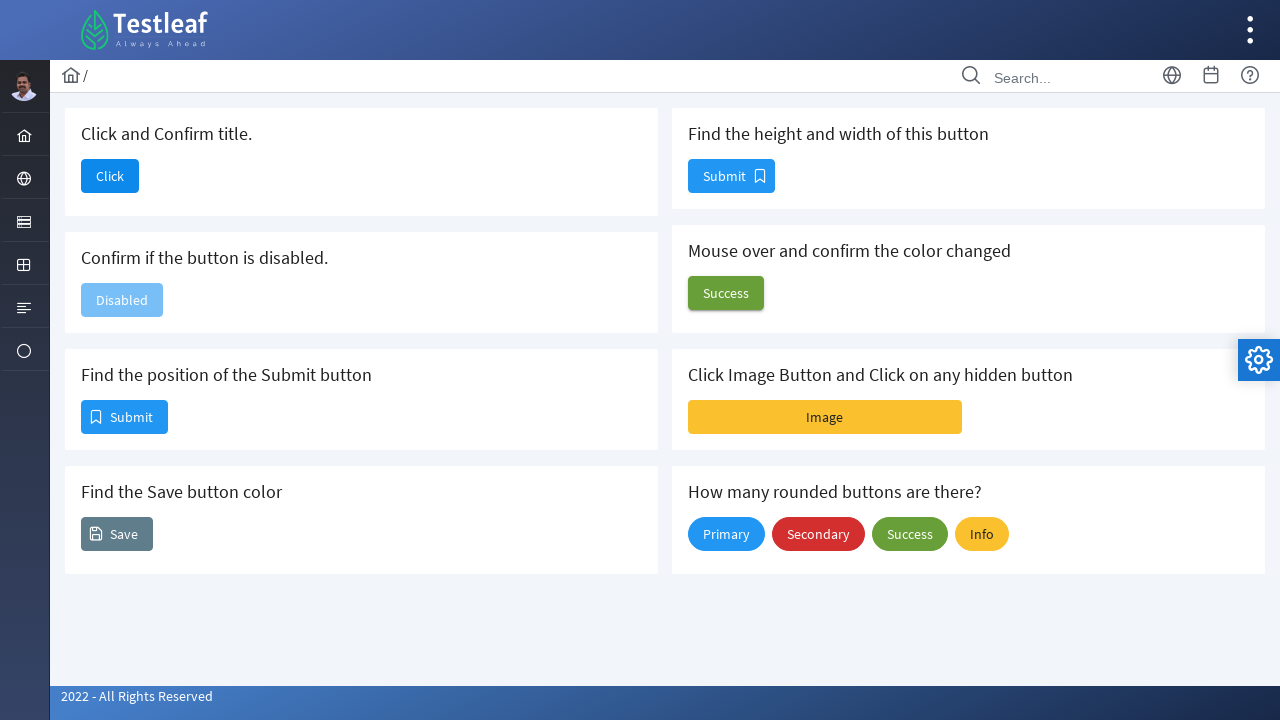

Retrieved button size: width=87, height=34
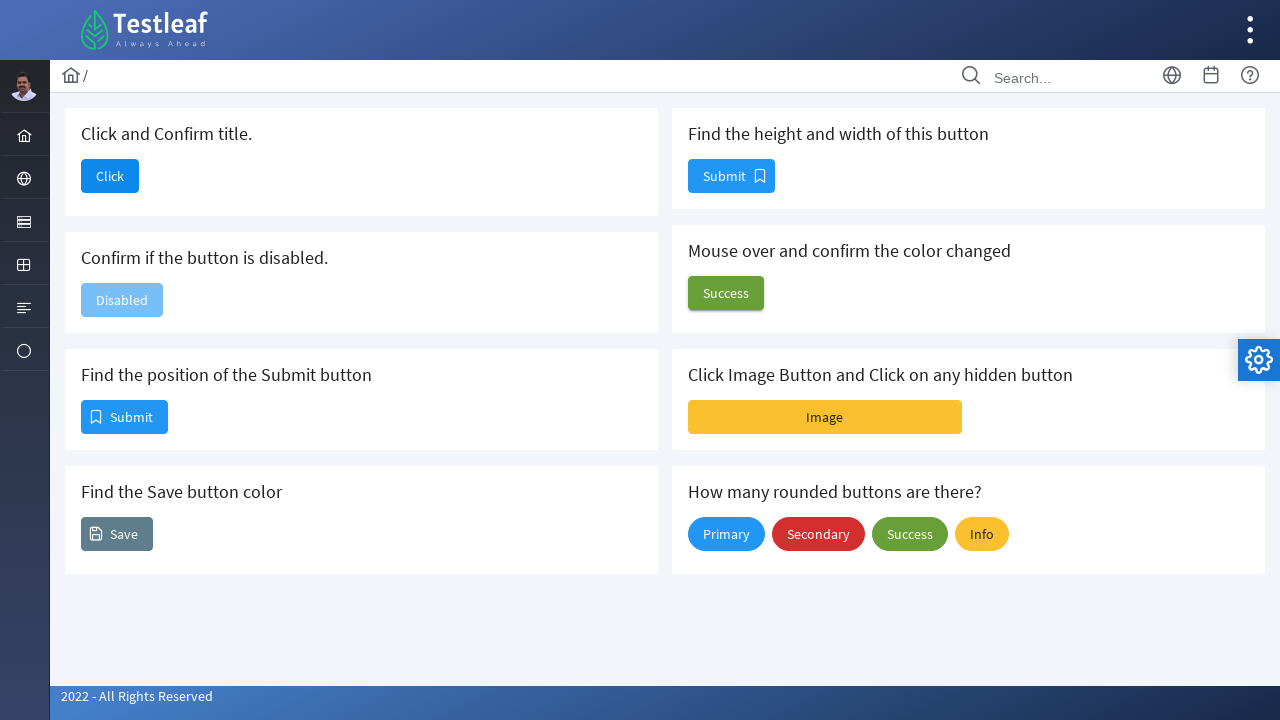

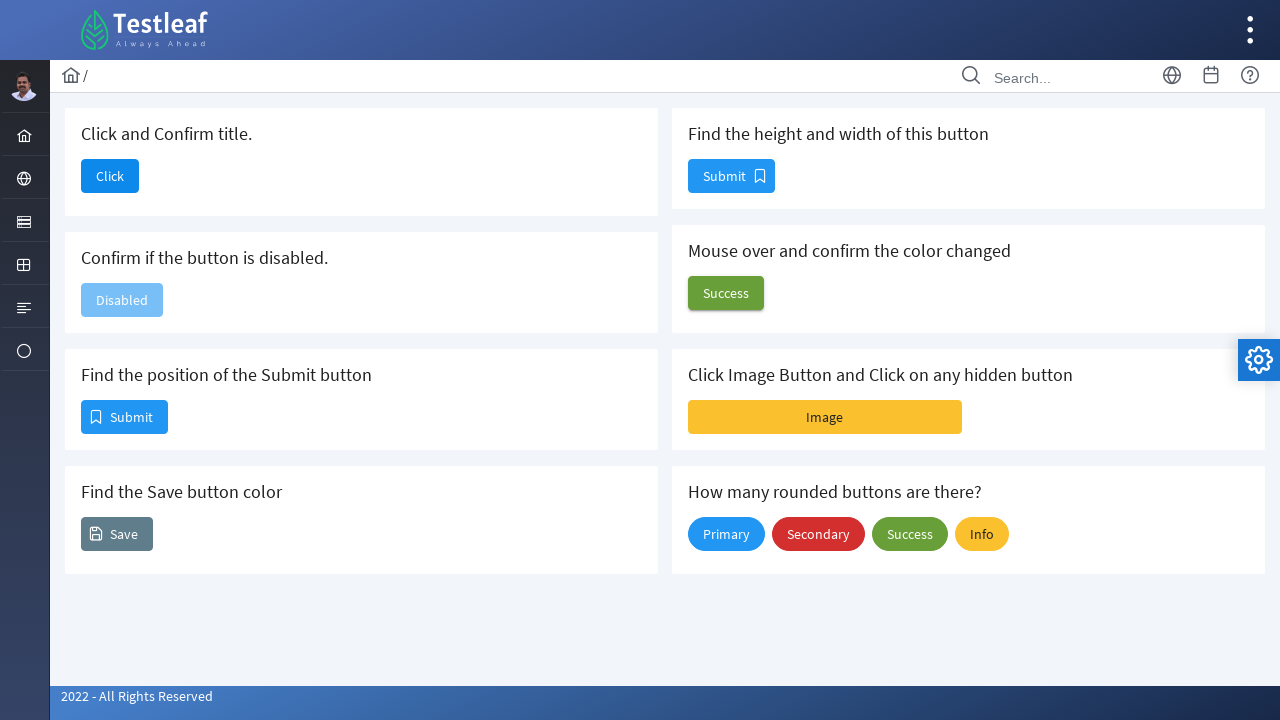